Tests navigation to Browse Languages and the numeric (0) submenu, verifying 10 language entries are displayed.

Starting URL: http://www.99-bottles-of-beer.net/

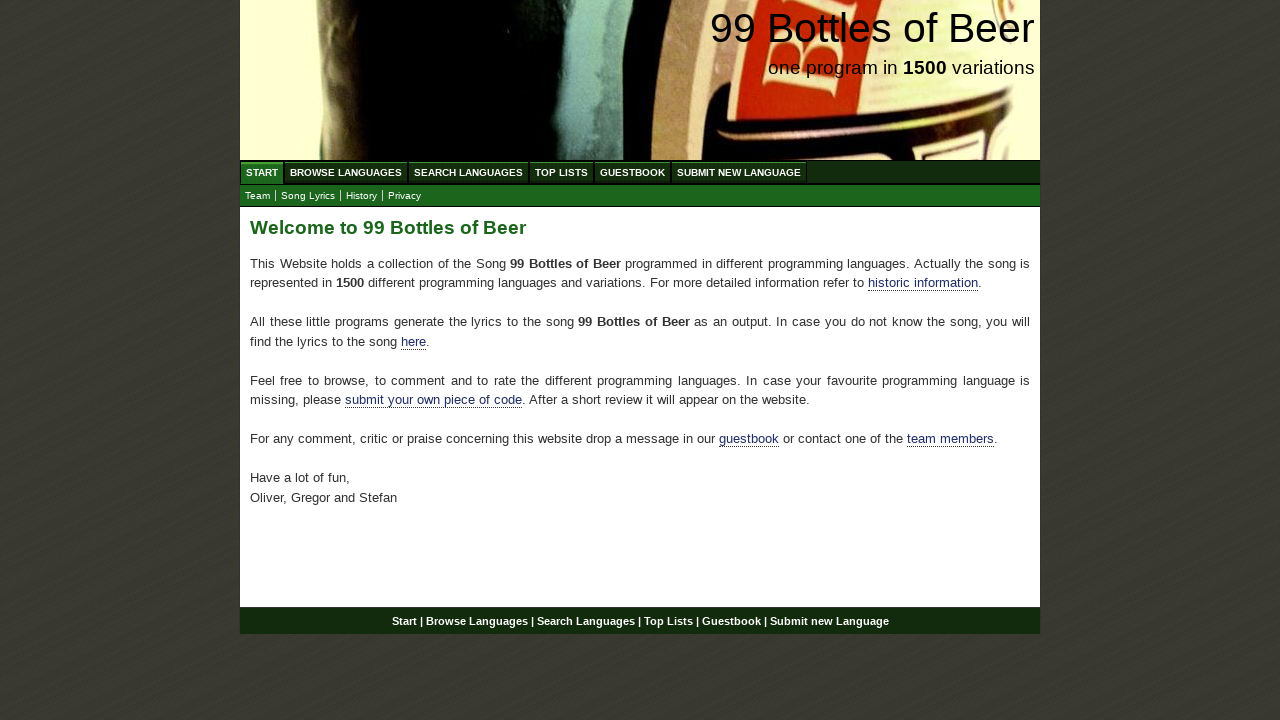

Clicked Browse Languages menu item at (346, 172) on xpath=//ul[@id='menu']/li/a[@href='/abc.html']
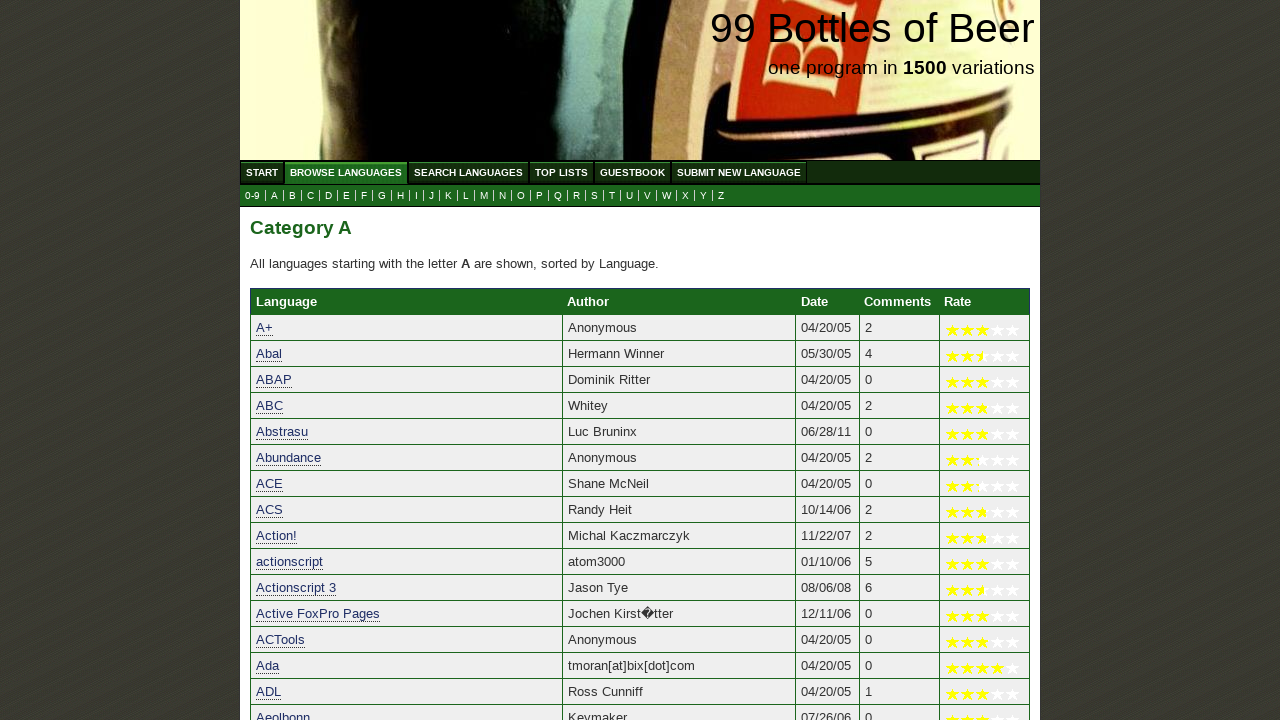

Clicked numeric (0) submenu for languages starting with numbers at (252, 196) on xpath=//ul[@id='submenu']/li/a[@href='0.html']
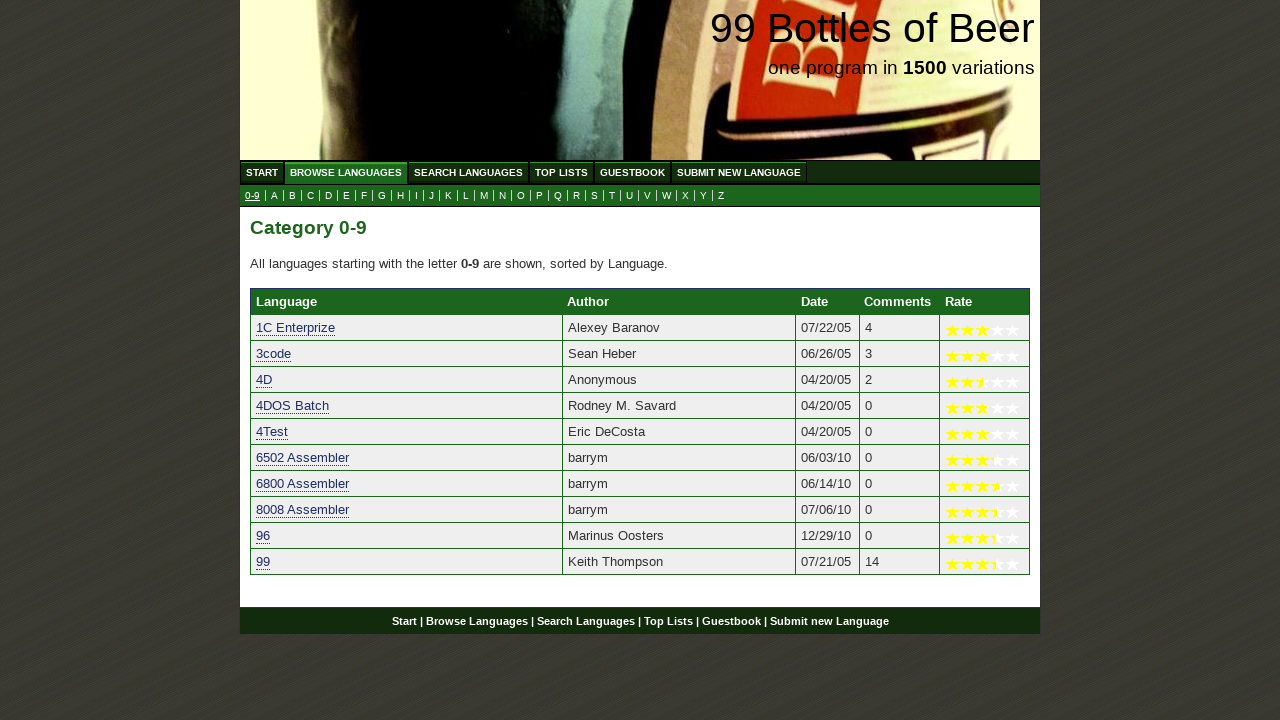

Language entries table loaded, verified 10 language entries are displayed
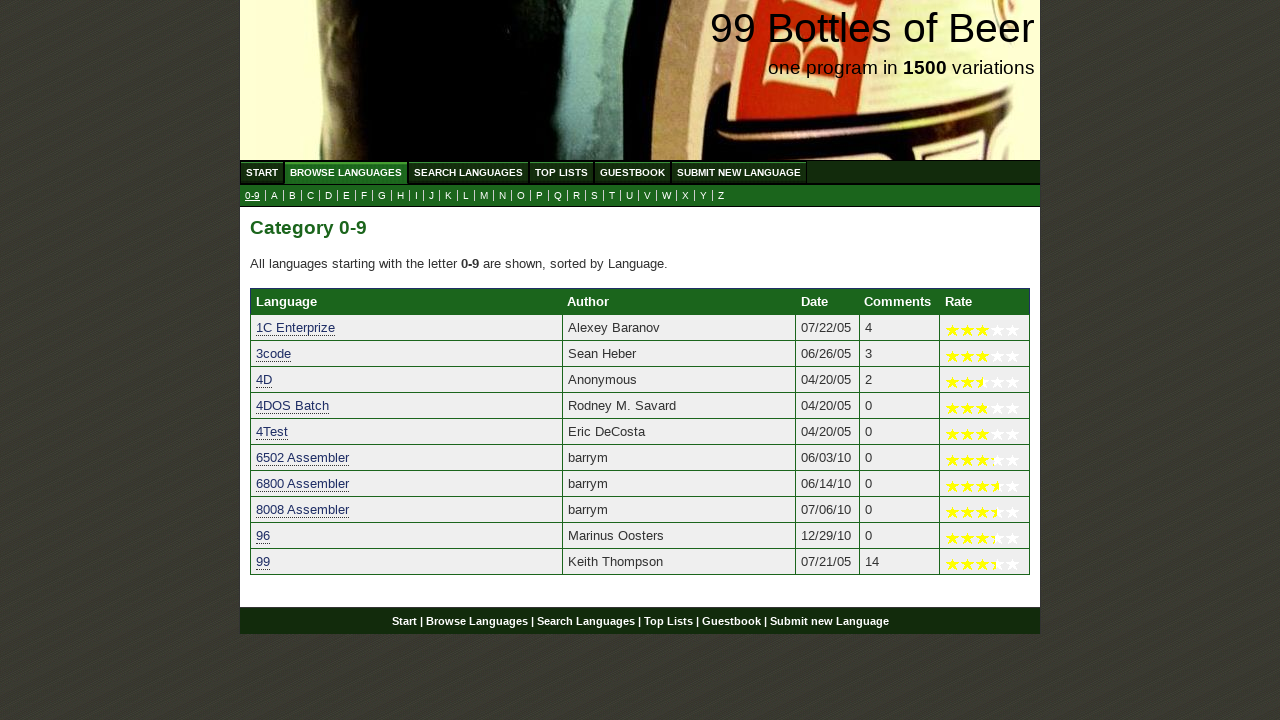

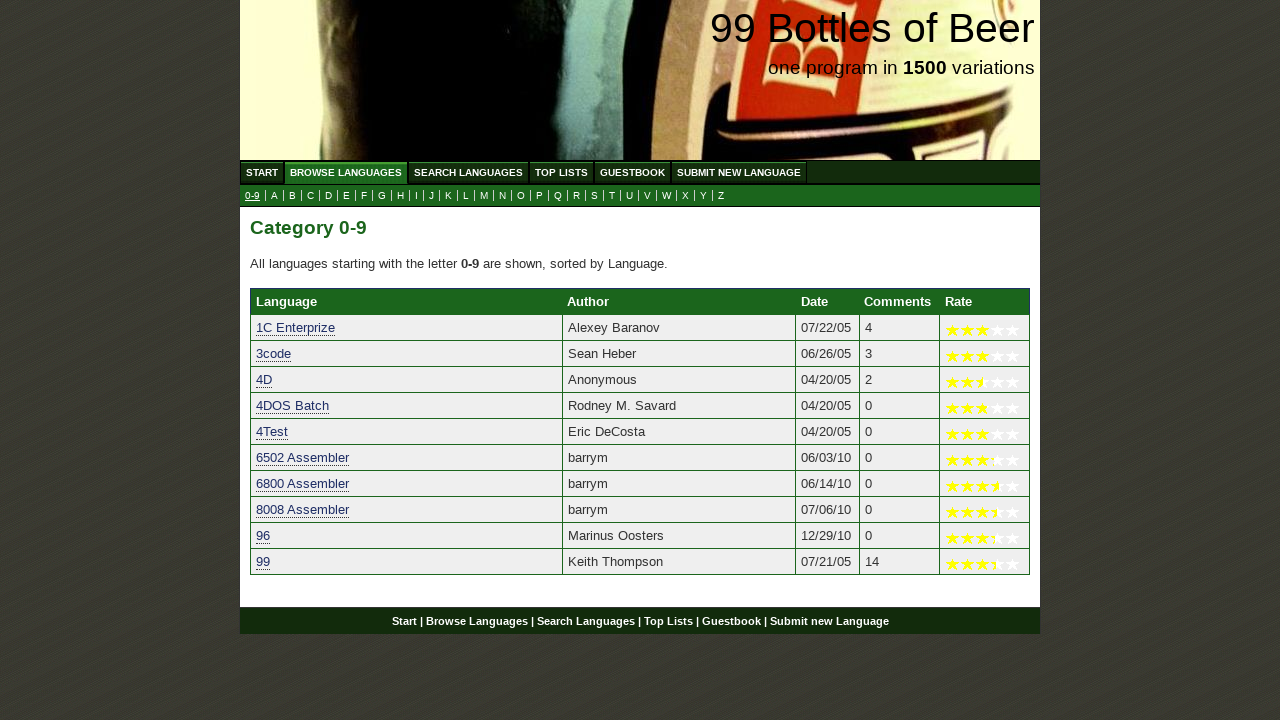